Tests an e-commerce practice site by searching for products containing 'ca', verifying product counts, adding items to cart, iterating through products to find and add 'Cashews', and verifying the brand logo text displays 'GREENKART'.

Starting URL: https://rahulshettyacademy.com/seleniumPractise/#/

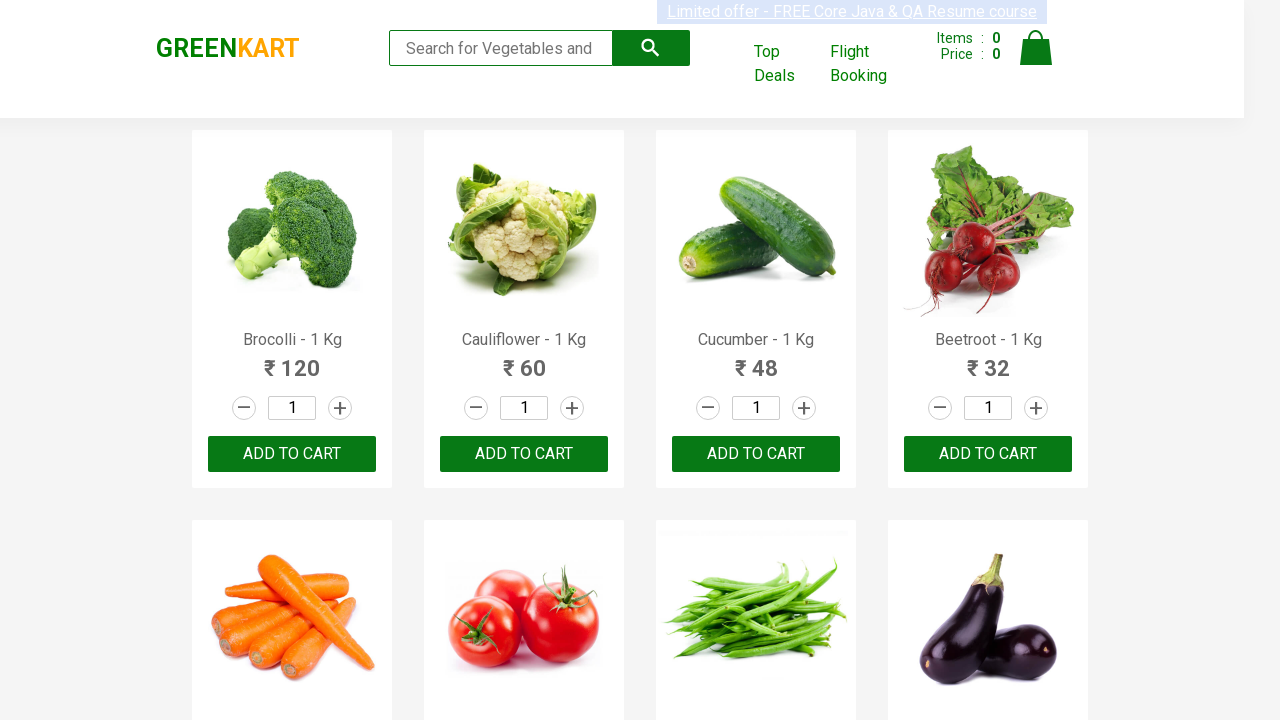

Filled search box with 'ca' to search for products on .search-keyword
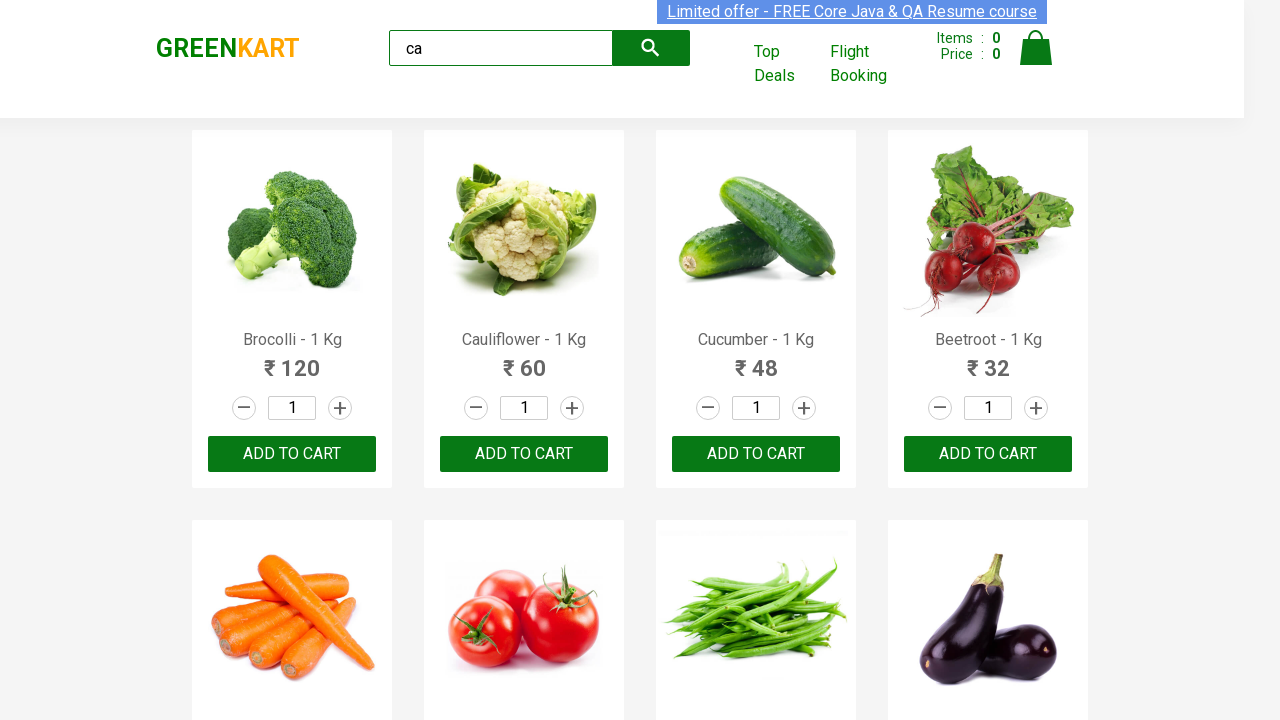

Waited for search results to load
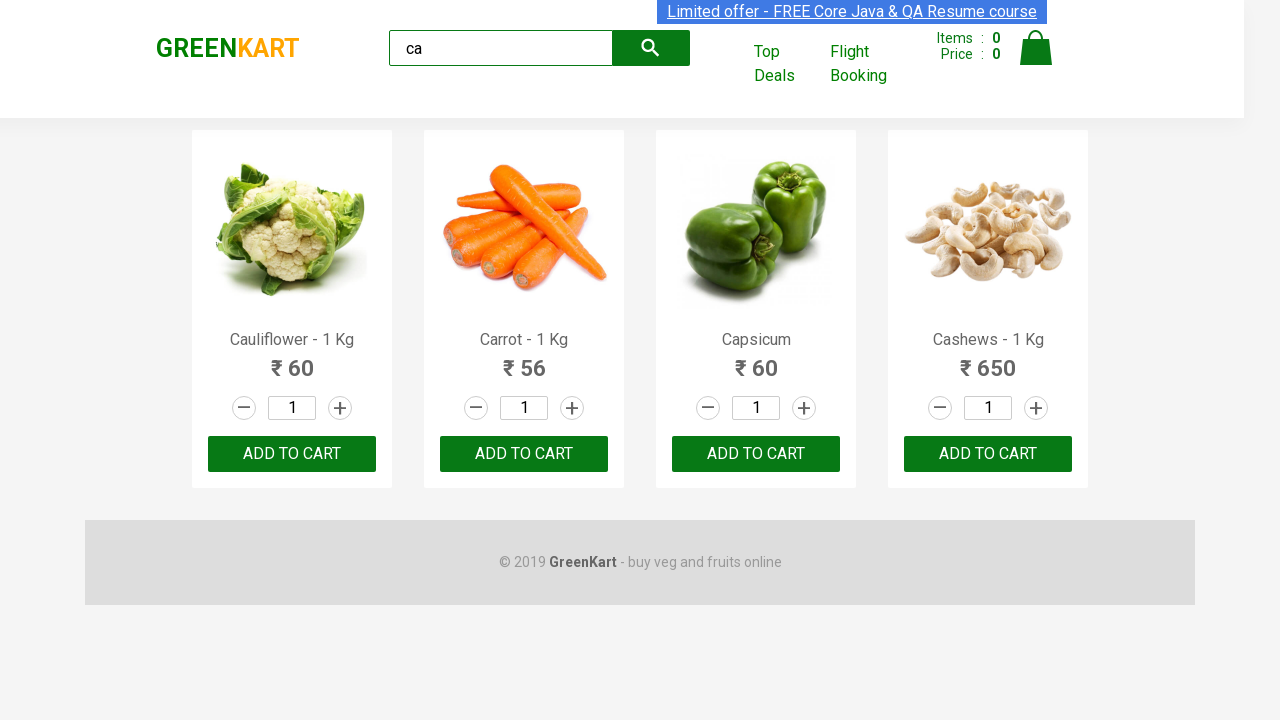

Verified products are displayed
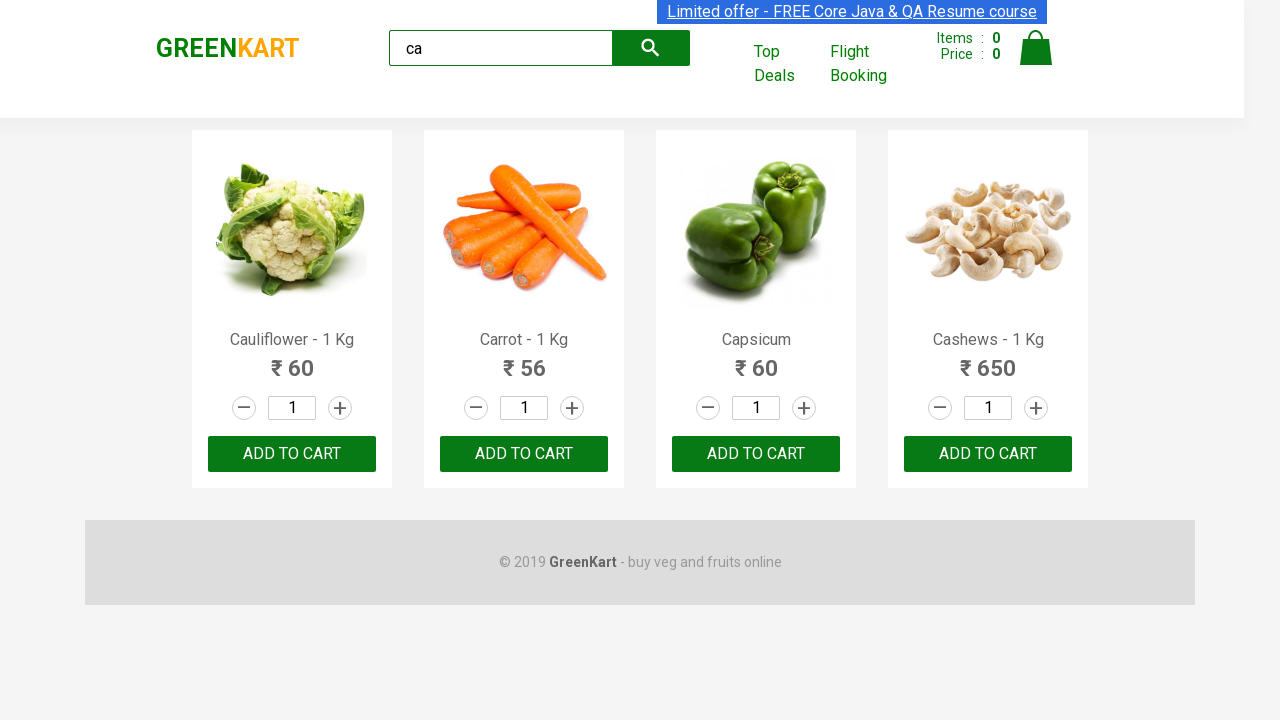

Clicked ADD TO CART on the 3rd product using nth-child selector at (756, 454) on :nth-child(3) > .product-action > button
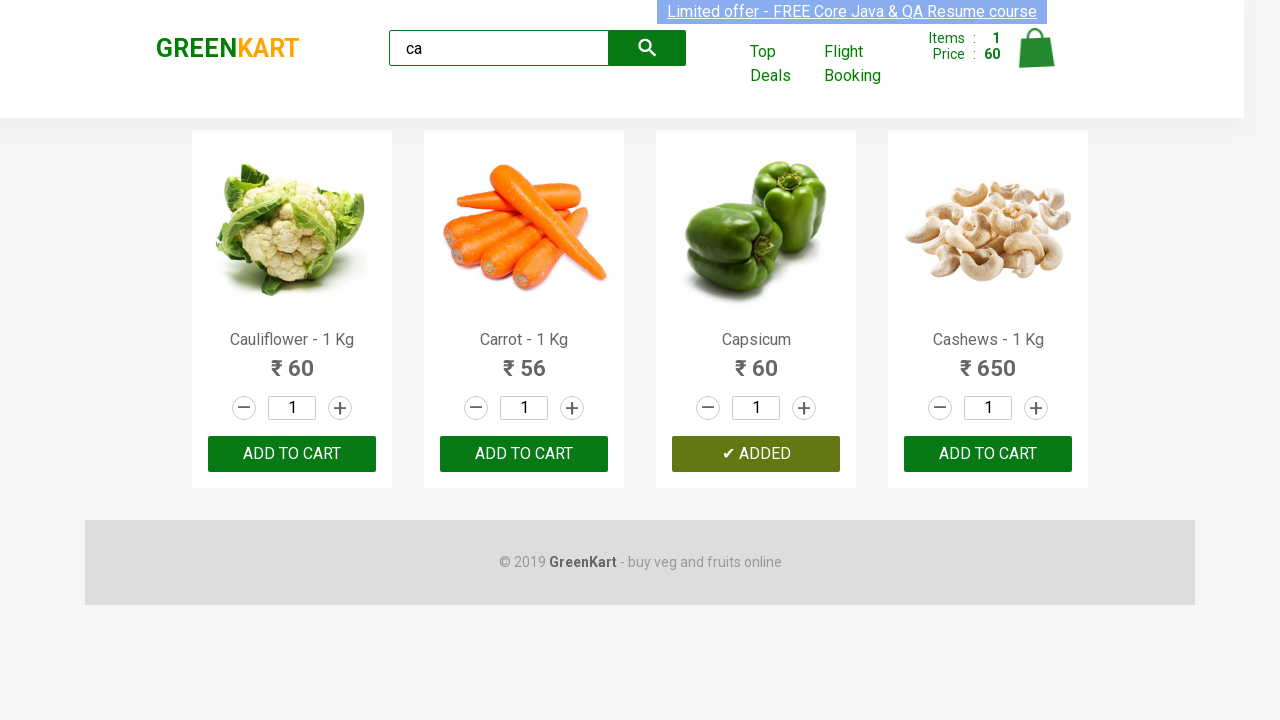

Clicked ADD TO CART on the 3rd product using nth() method at (756, 454) on .products .product >> nth=2 >> text=ADD TO CART
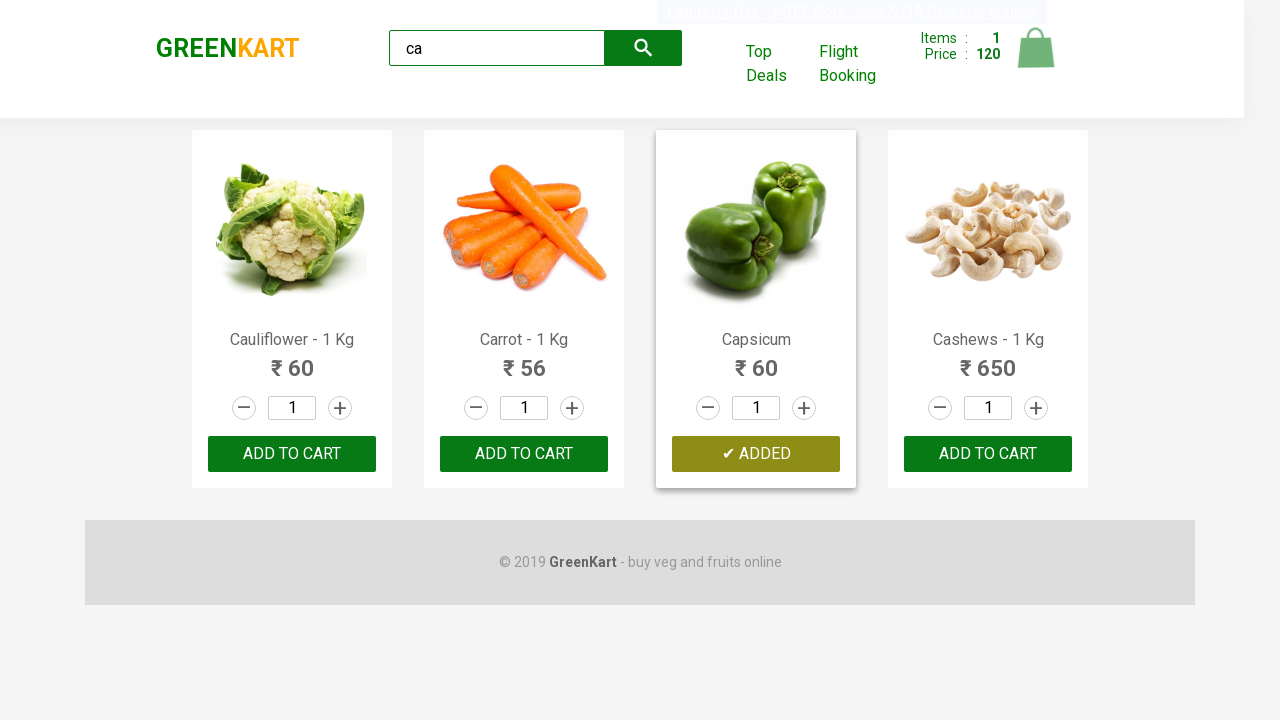

Retrieved product count: 4 products found
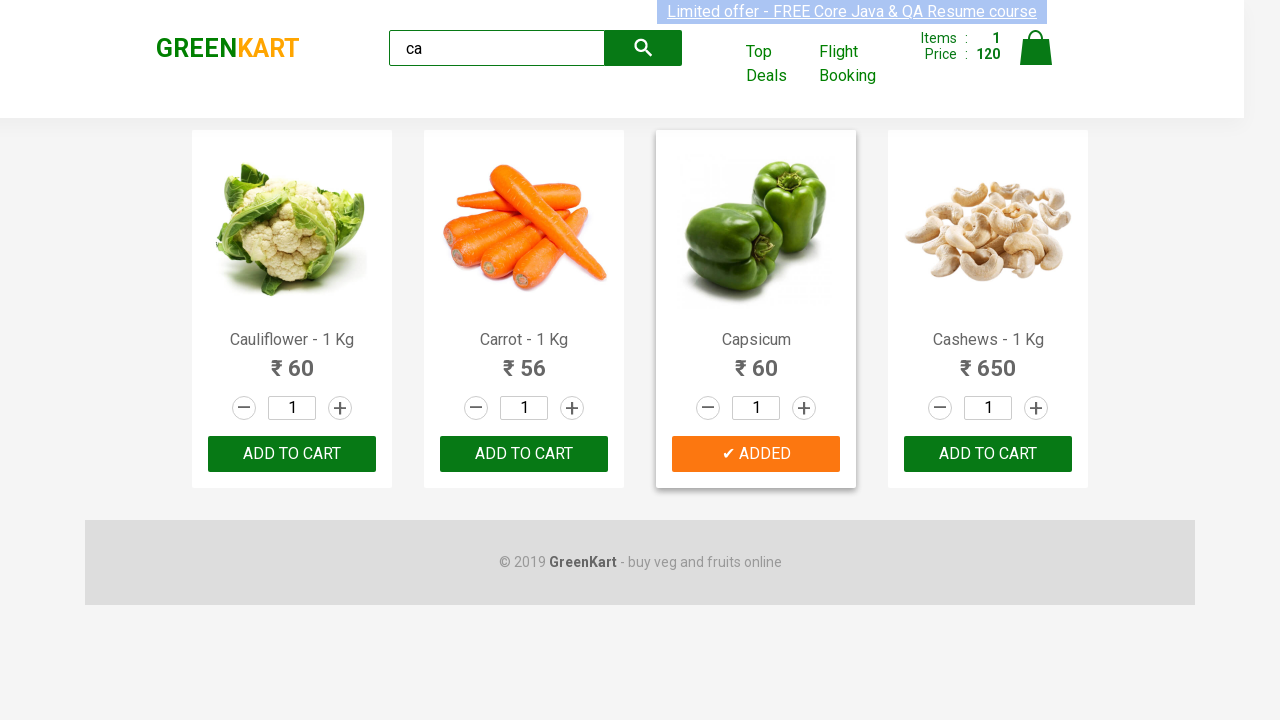

Retrieved product name at index 0: 'Cauliflower - 1 Kg'
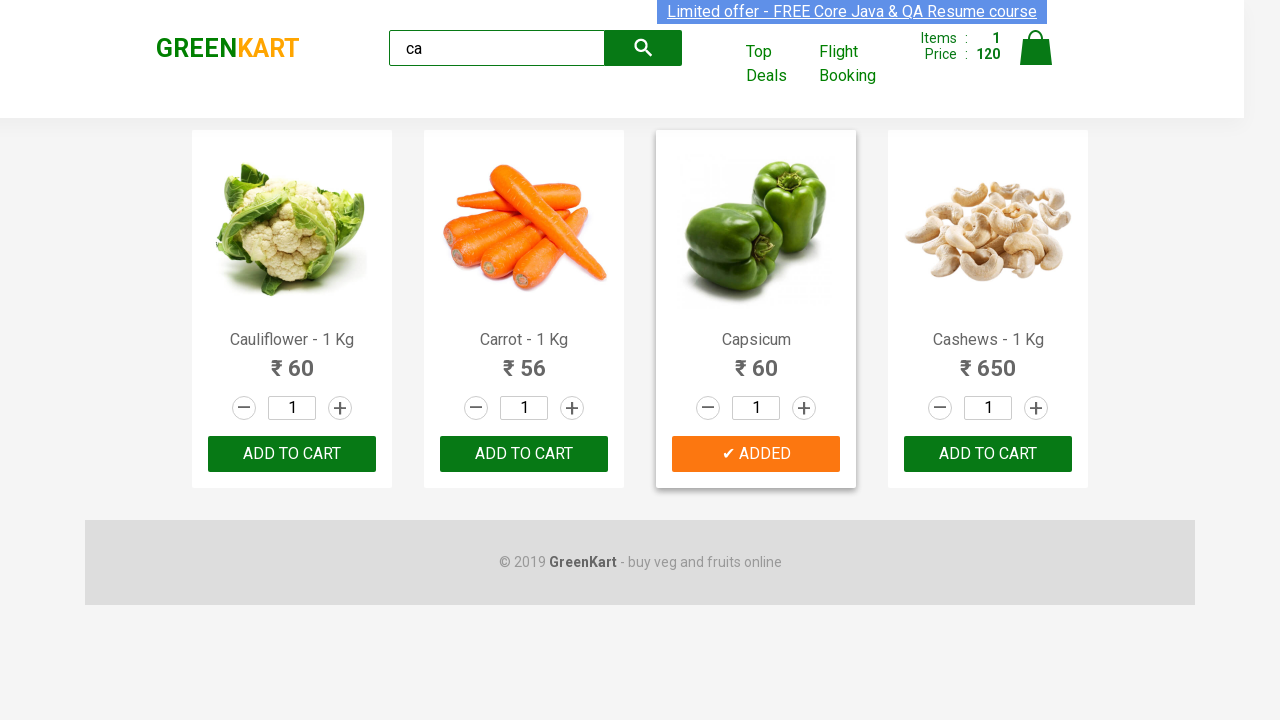

Retrieved product name at index 1: 'Carrot - 1 Kg'
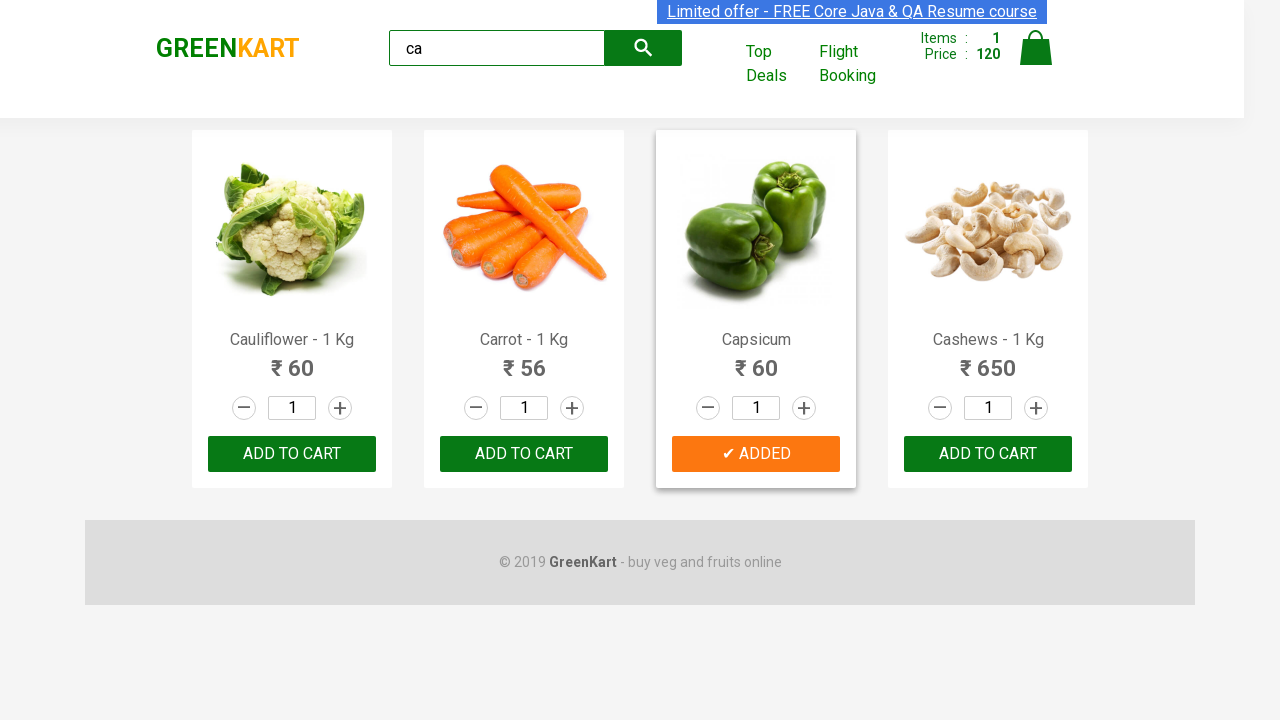

Retrieved product name at index 2: 'Capsicum'
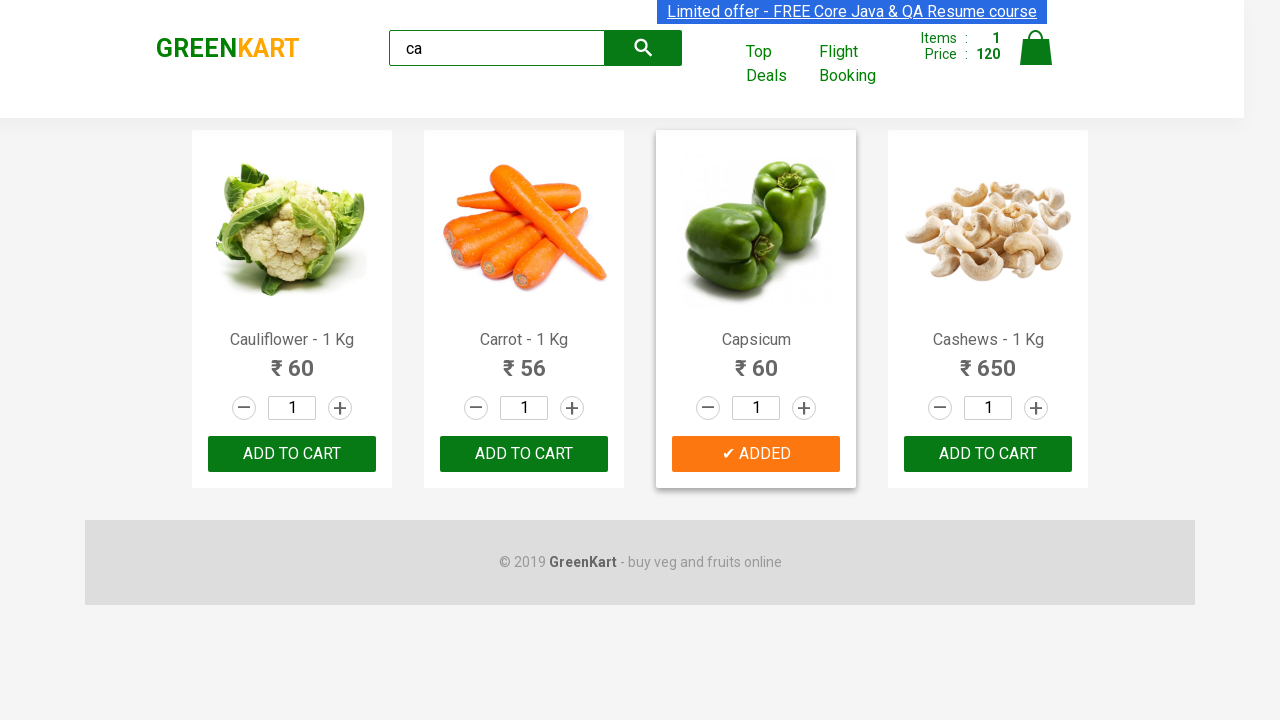

Retrieved product name at index 3: 'Cashews - 1 Kg'
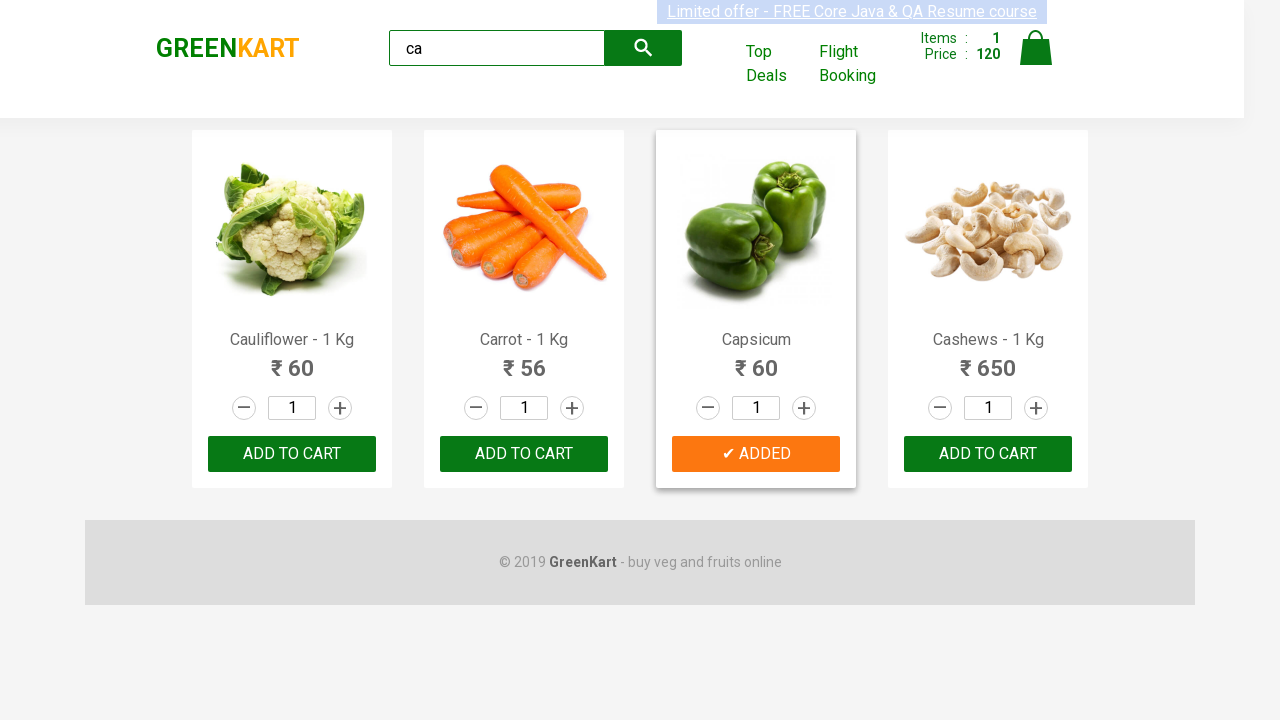

Found 'Cashews' product and clicked ADD TO CART button at (988, 454) on .products .product >> nth=3 >> button
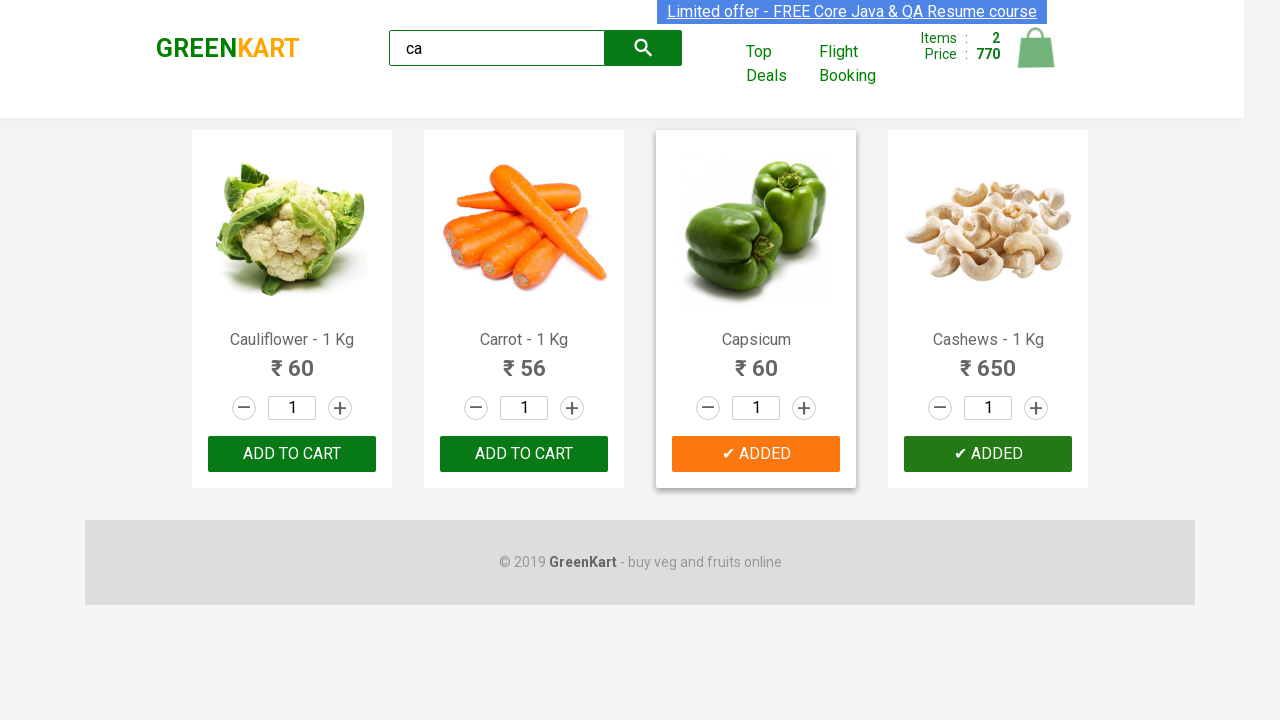

Retrieved brand logo text: 'GREENKART'
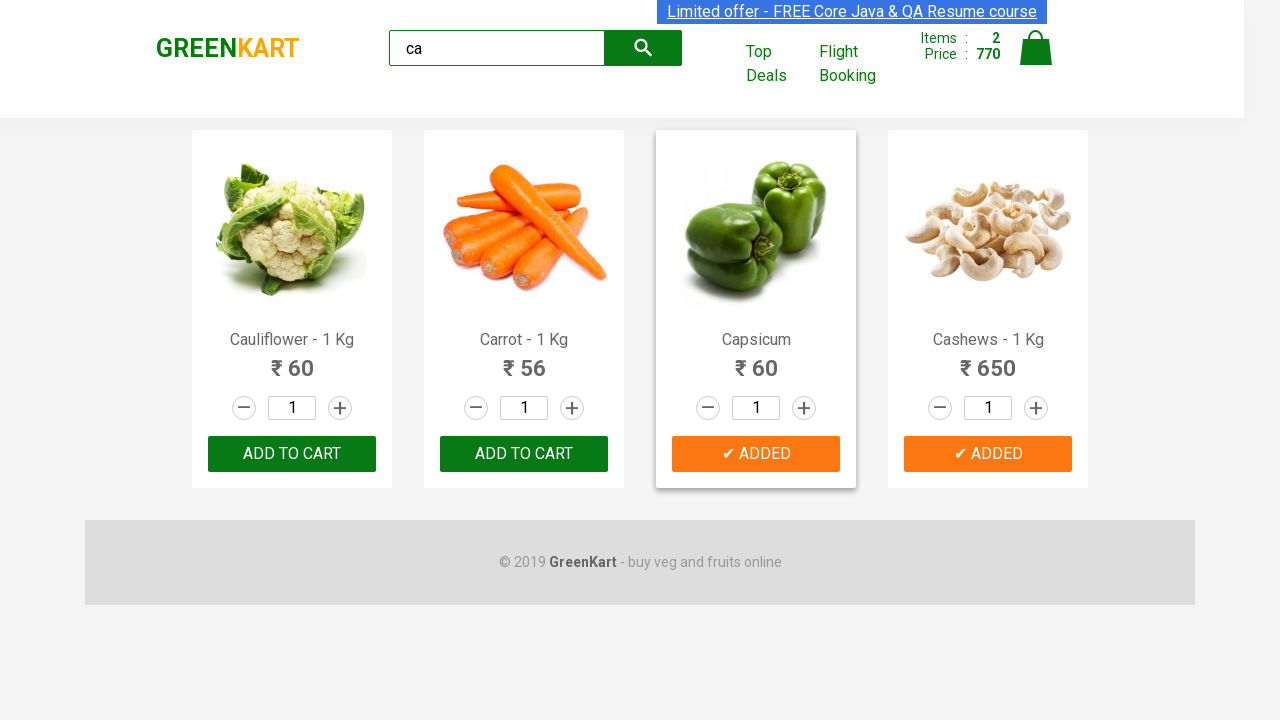

Verified brand logo text displays 'GREENKART'
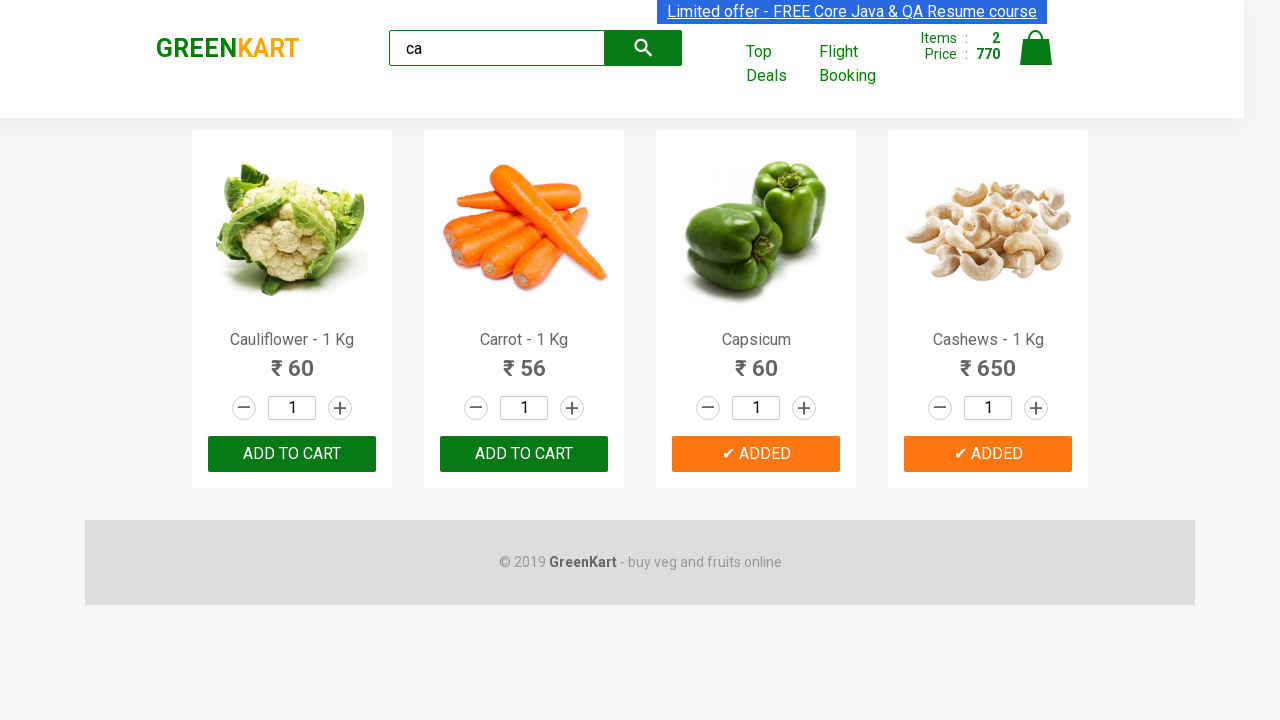

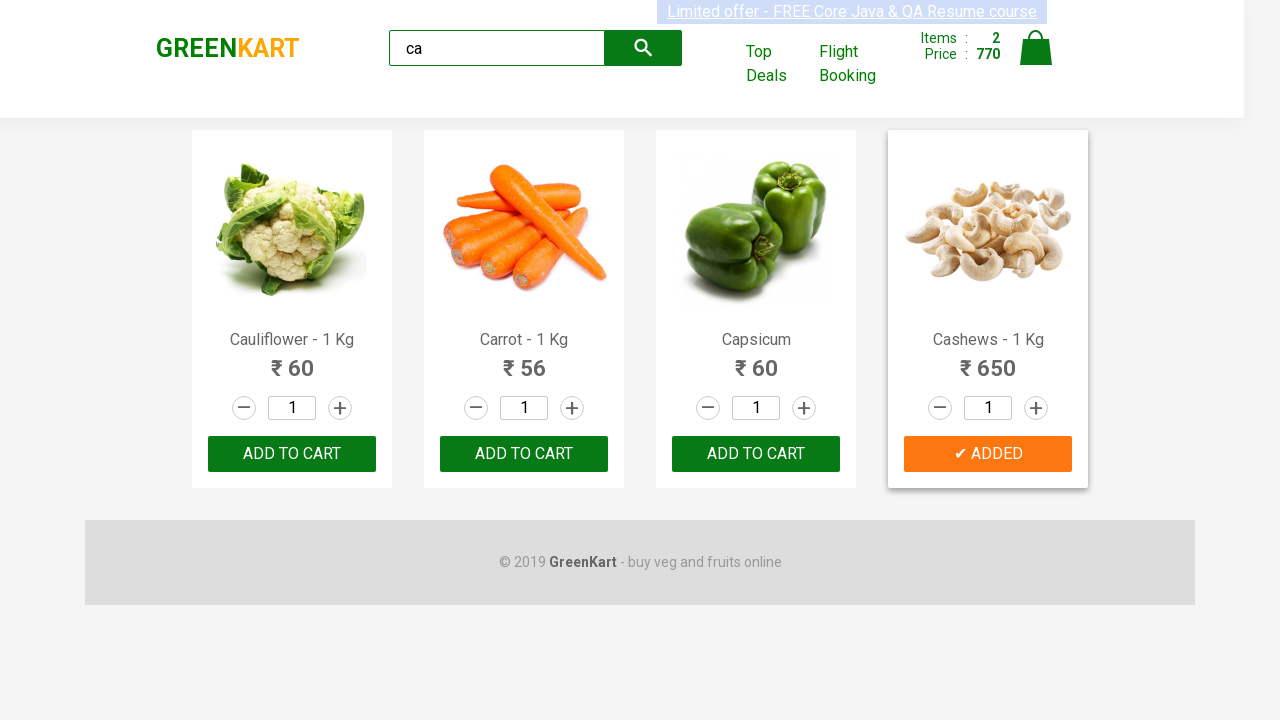